Tests filling a "Last Name" input field on a form by locating the input using an XPath that finds the sibling input of a label element.

Starting URL: https://www.hyrtutorials.com/p/add-padding-to-containers.html

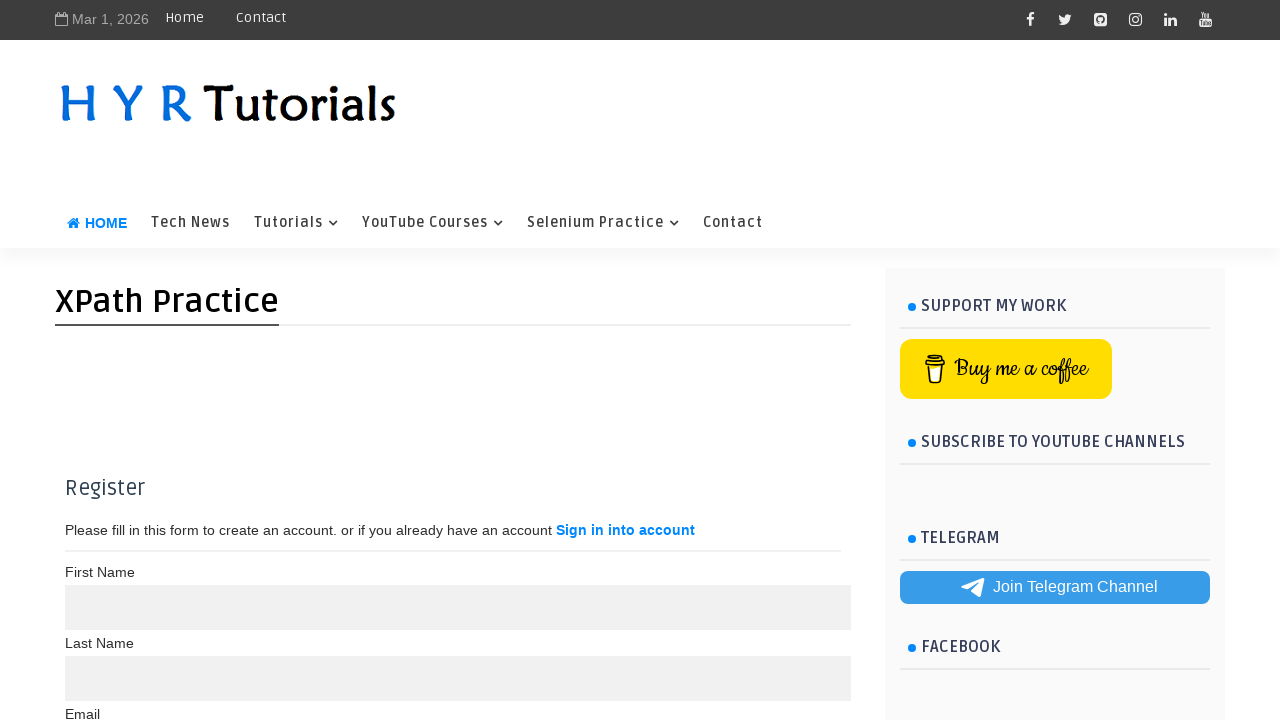

Page loaded with domcontentloaded state
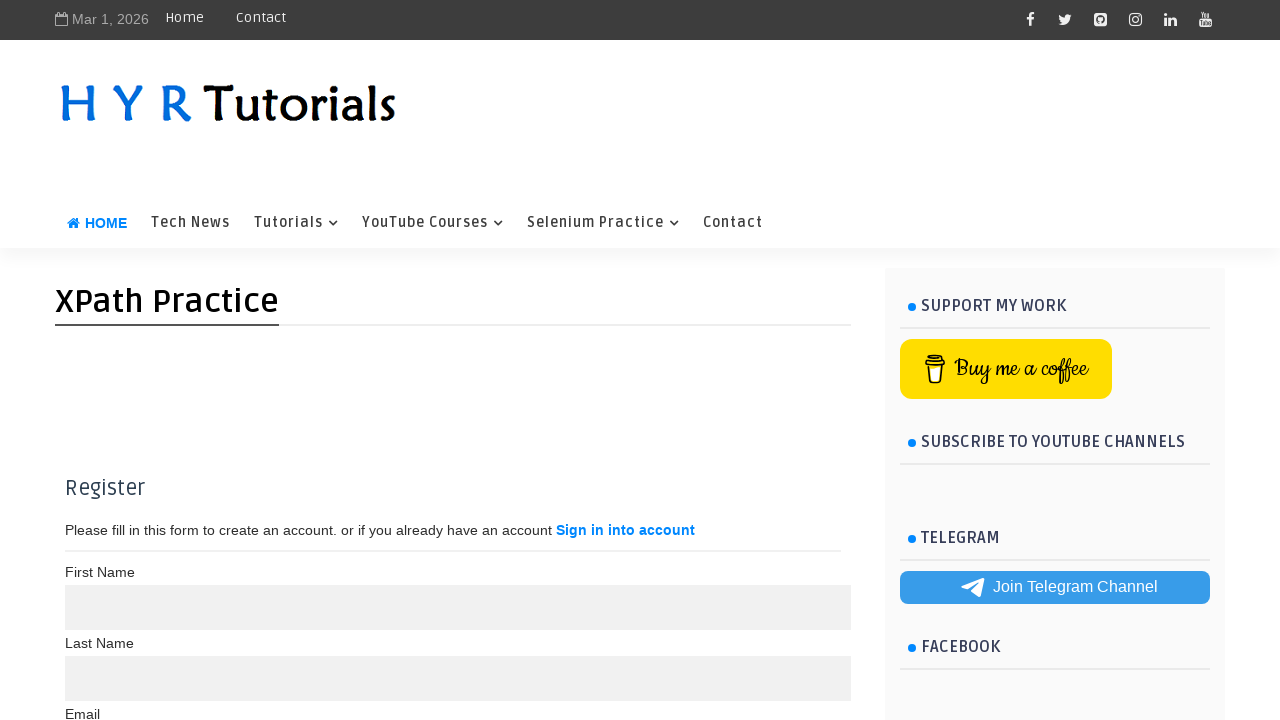

Filled Last Name input field with 'Thompson' using XPath to find sibling input of 'Last Name' label on //label[.='Last Name']/following-sibling::input[@name='name']
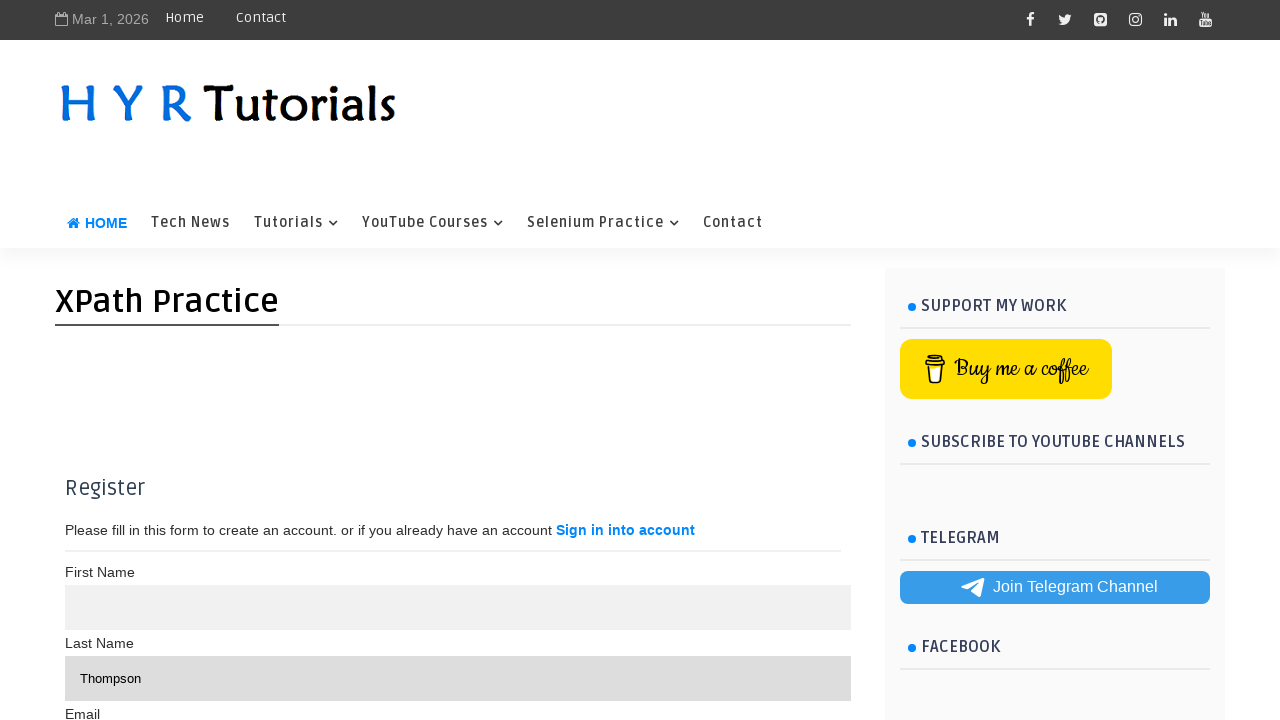

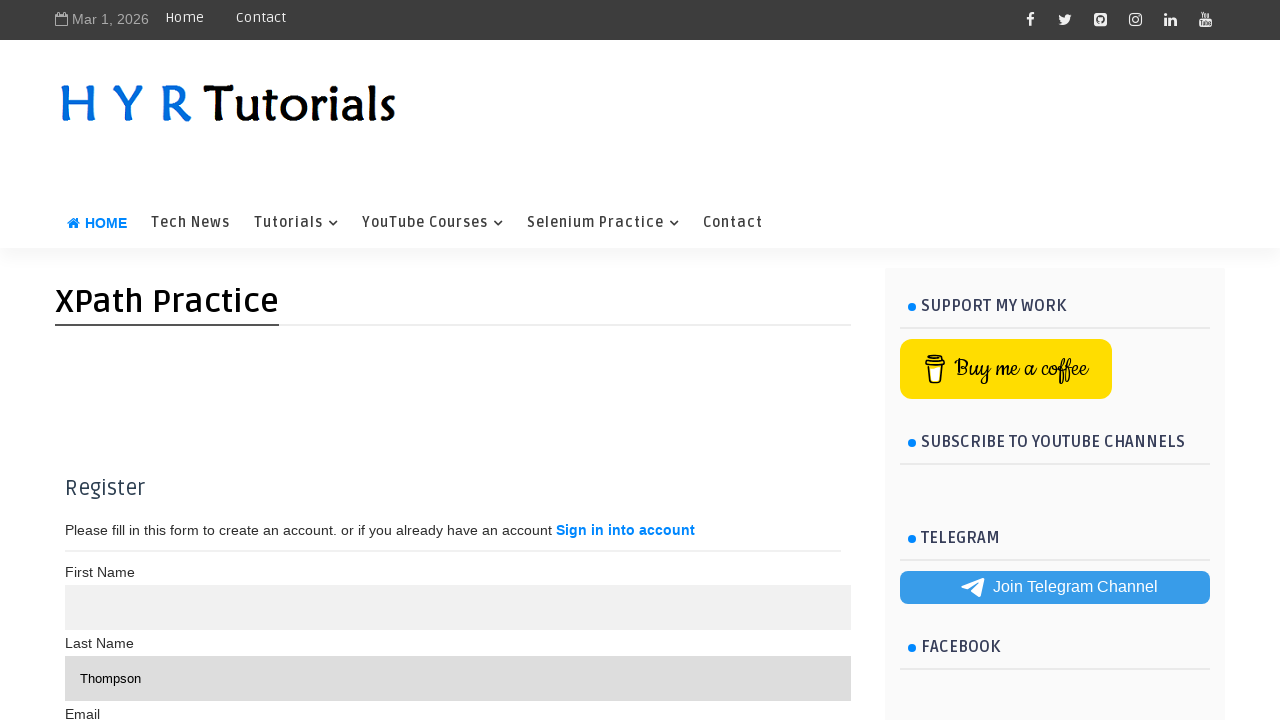